Navigates to MTG Stocks interests page and verifies that price tables are loaded and displayed

Starting URL: https://www.mtgstocks.com/interests

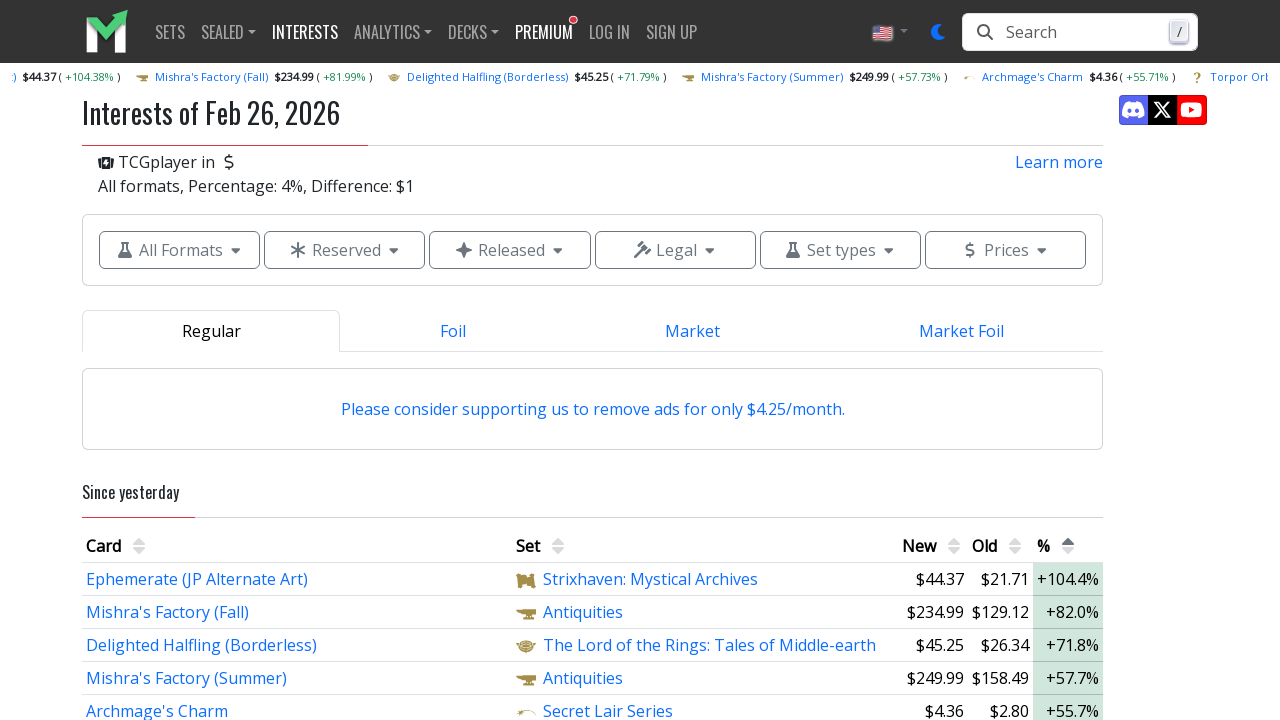

Waited for price tables to be visible on MTG Stocks interests page
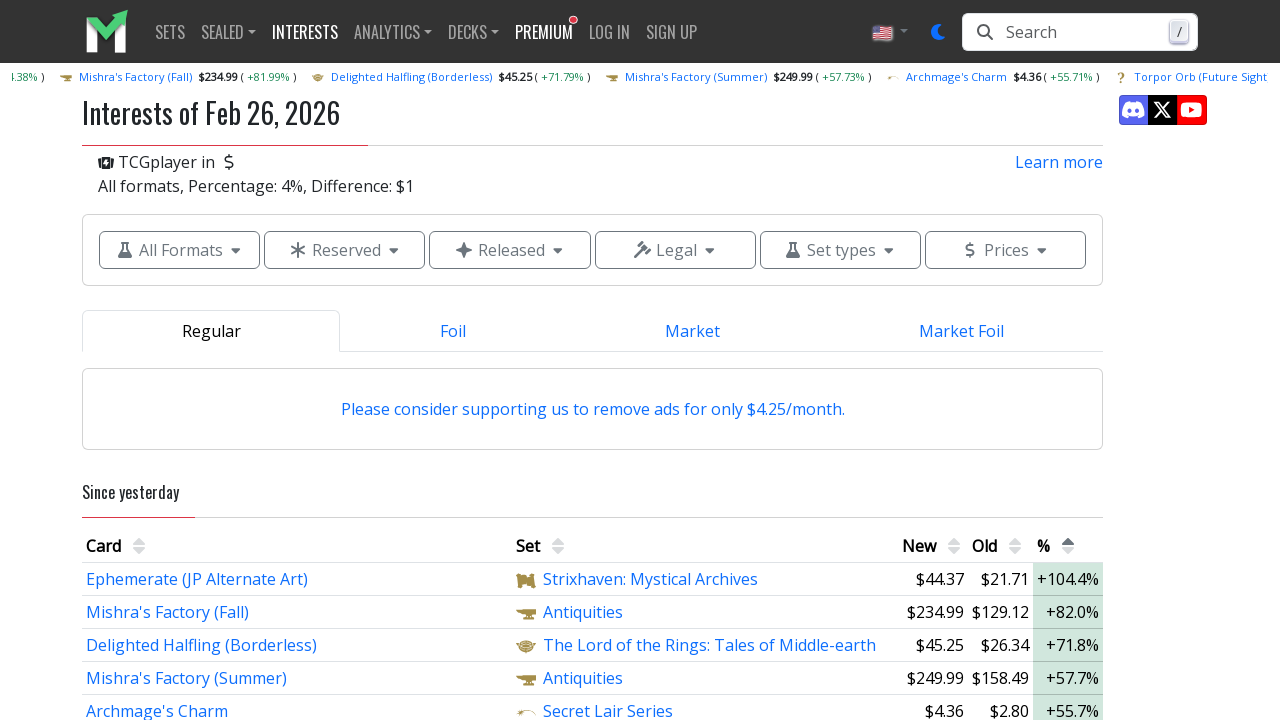

Verified that at least 2 price tables are present
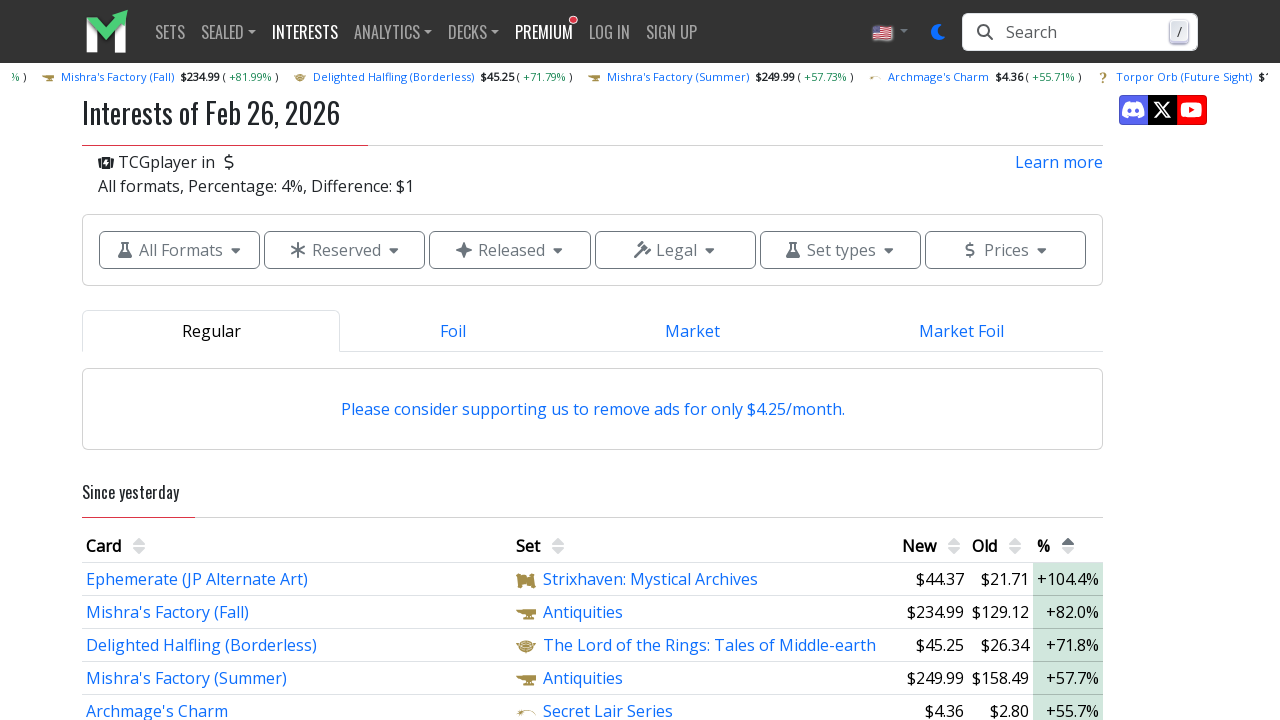

Waited for table rows to be visible in price tables
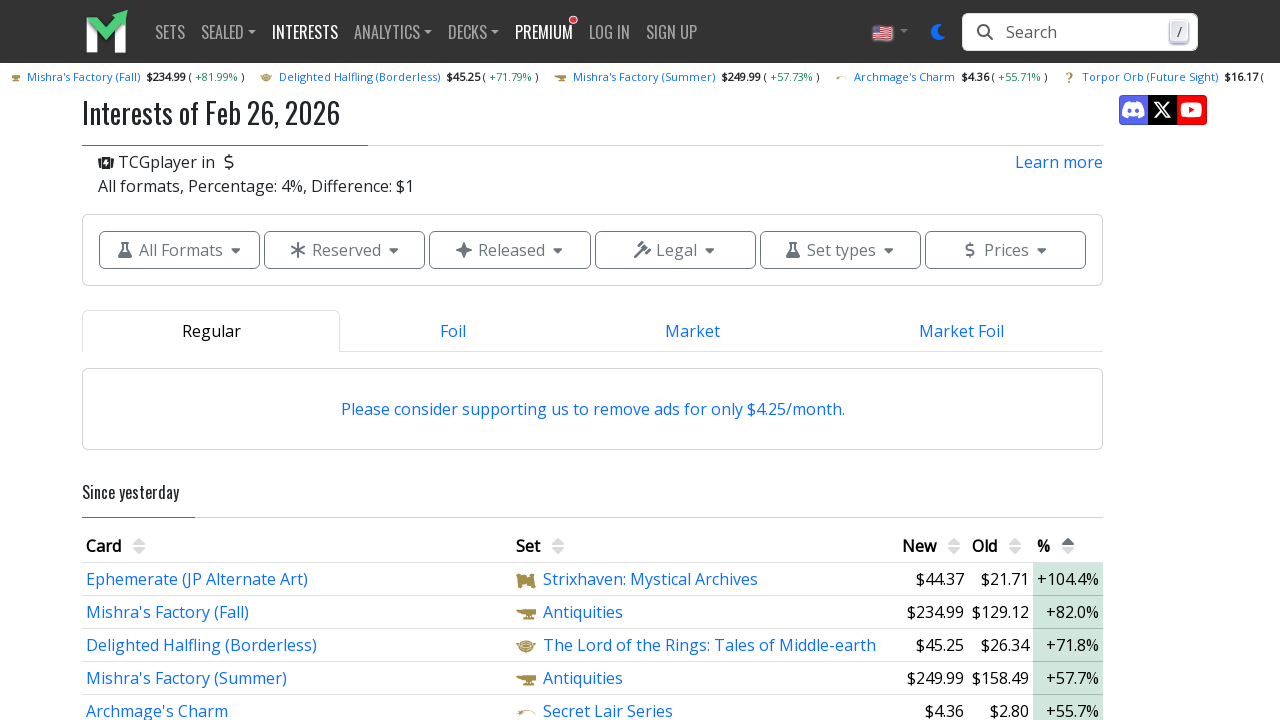

Verified that card data rows are present in the second price table
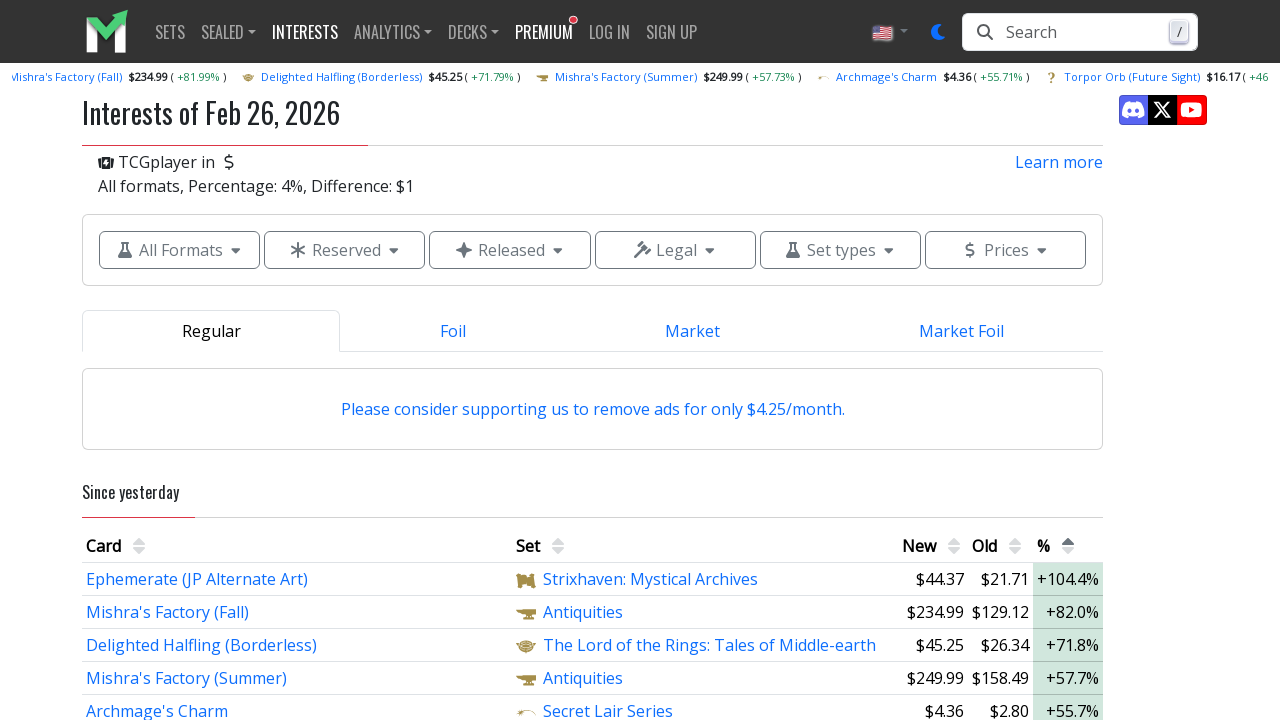

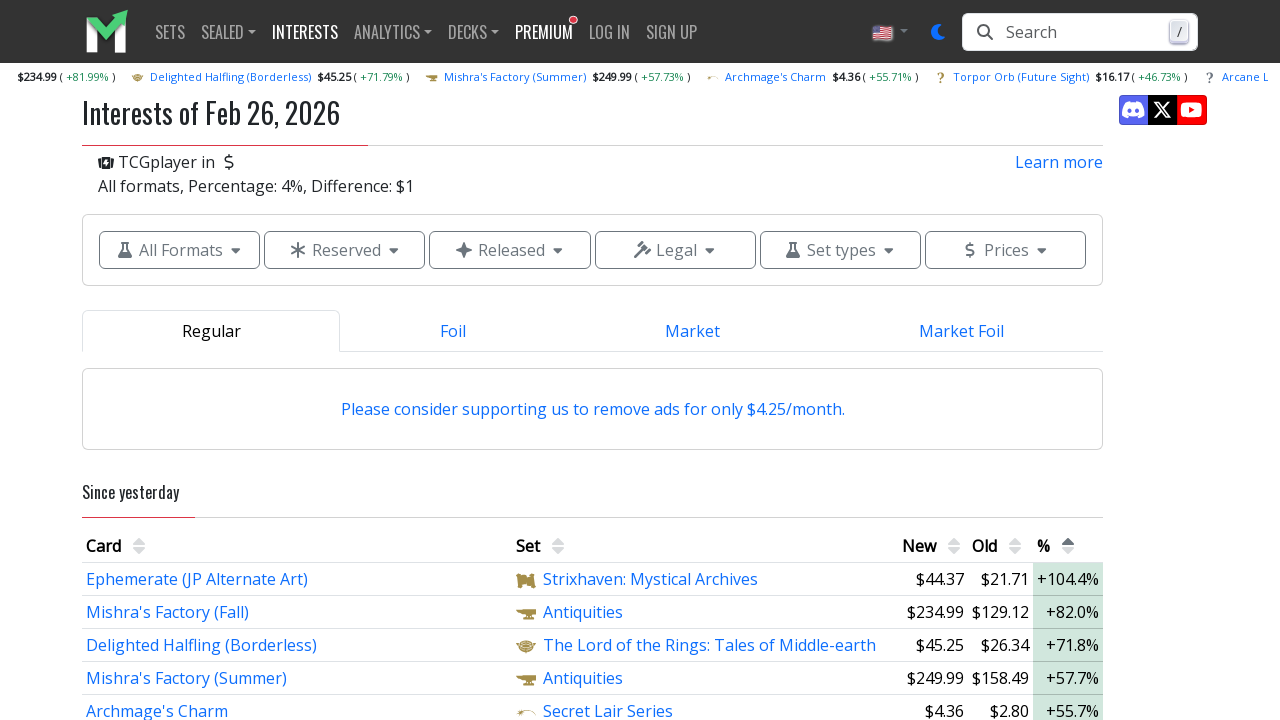